Tests interaction with elements inside nested shadow DOMs by filling a pizza input field

Starting URL: https://selectorshub.com/iframe-in-shadow-dom/

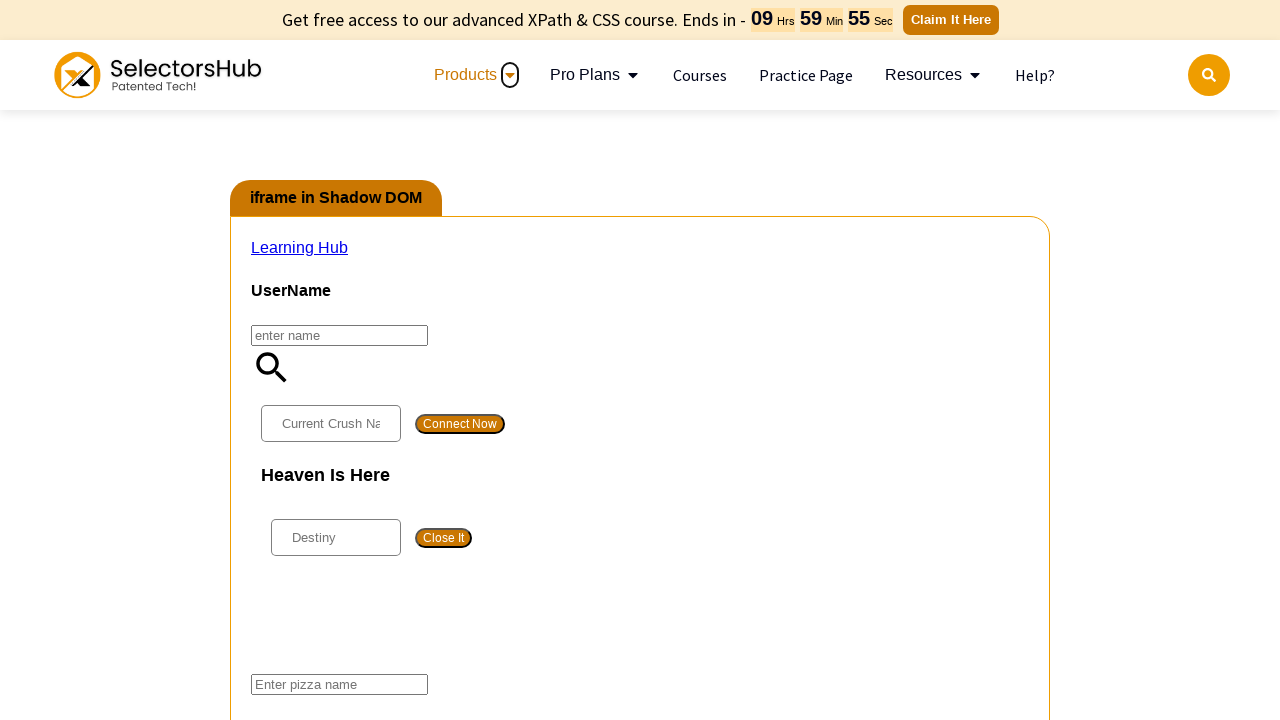

Waited 3 seconds for page to load completely
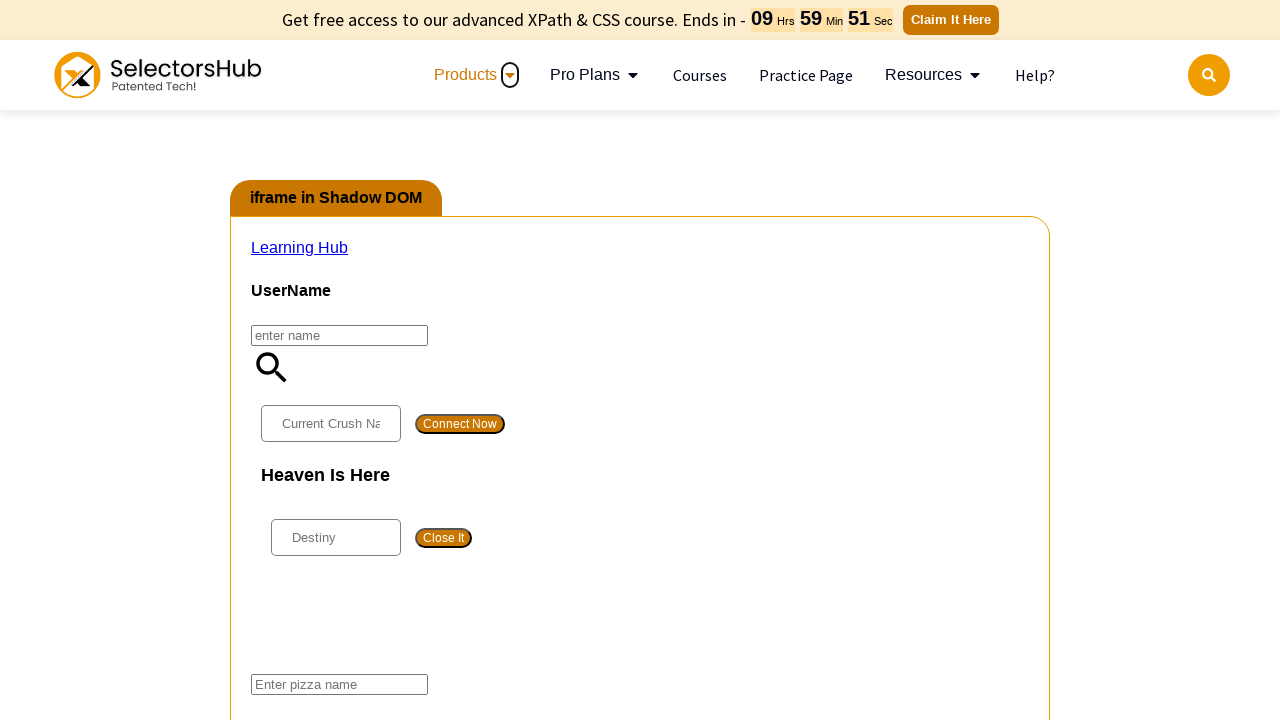

Located pizza input field through nested shadow DOM hierarchy
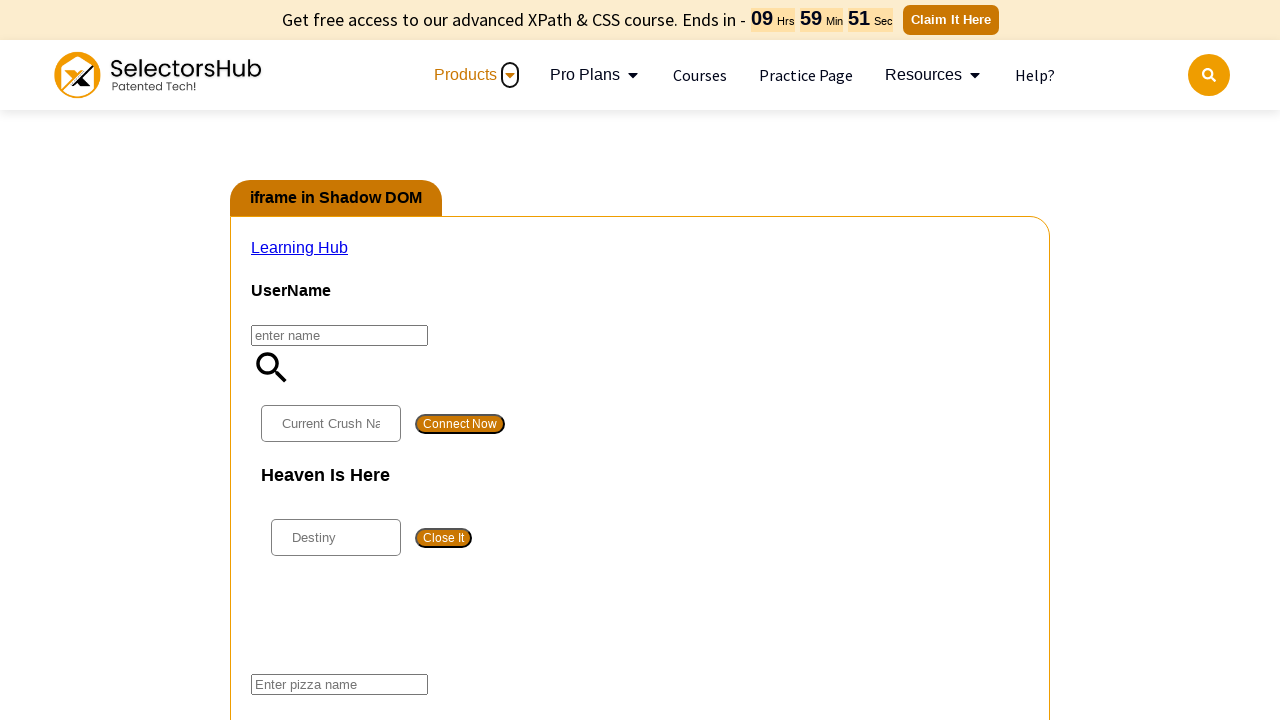

Filled pizza input field with 'veg pizza'
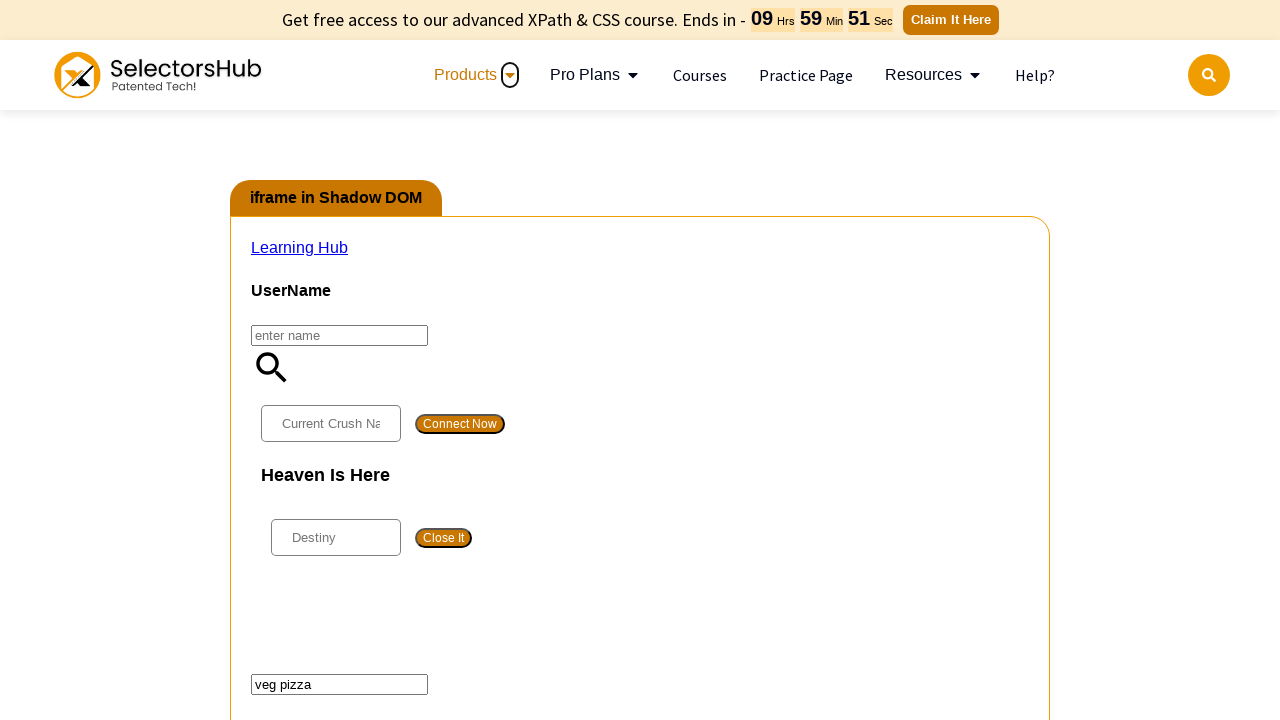

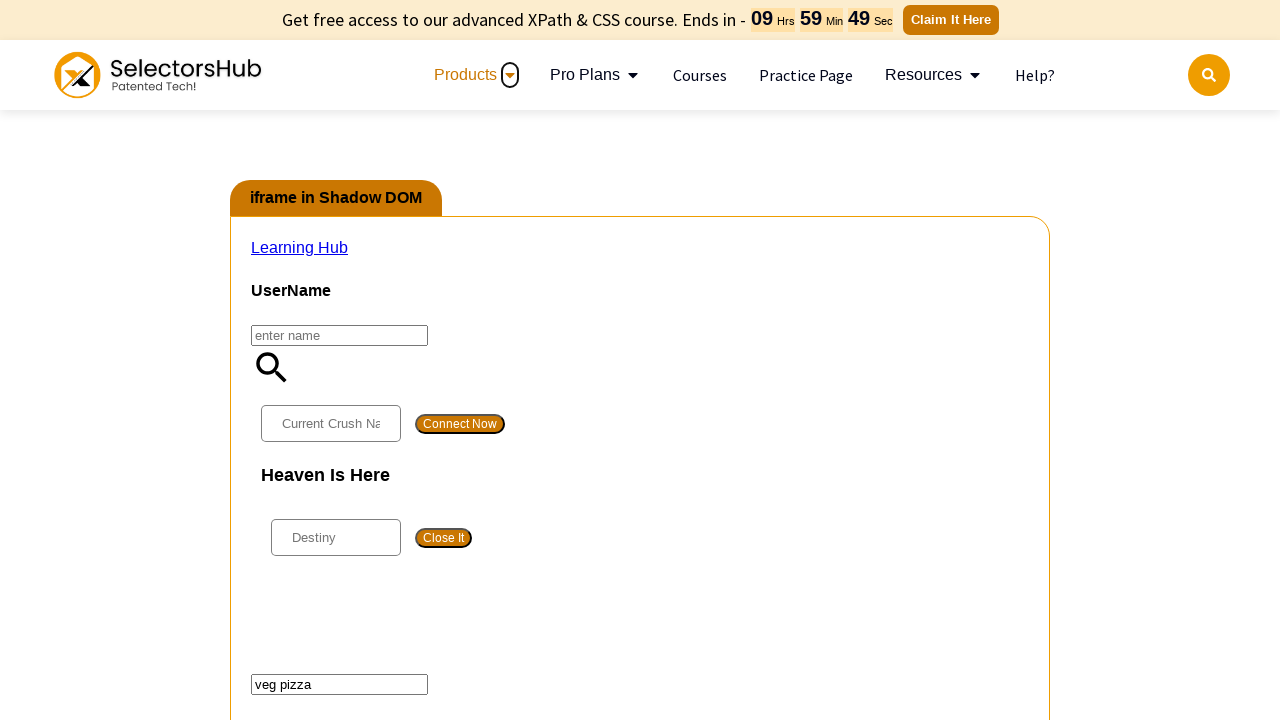